Tests the sorting functionality of a table by clicking the sort icon and verifying that the items are displayed in sorted order

Starting URL: https://rahulshettyacademy.com/seleniumPractise/#/offers

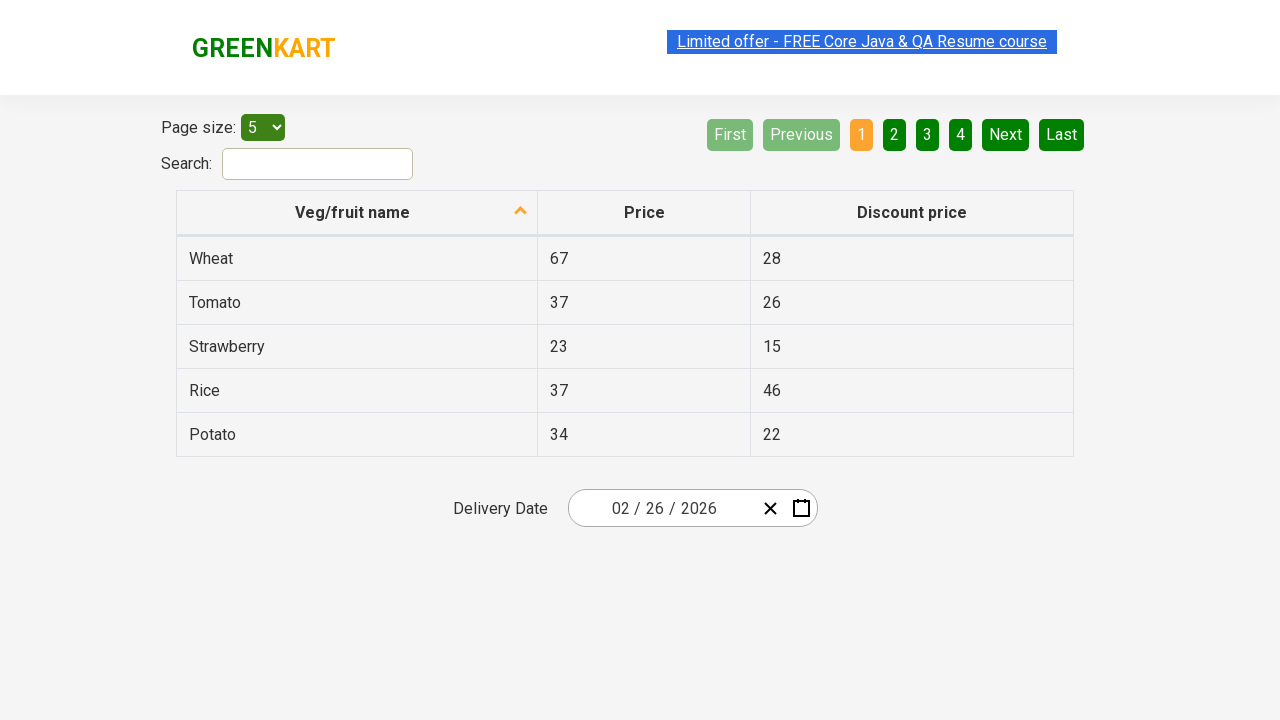

Clicked sort icon to sort table in descending order at (521, 212) on xpath=//span[contains(@class,'sort-icon sort-descending')]
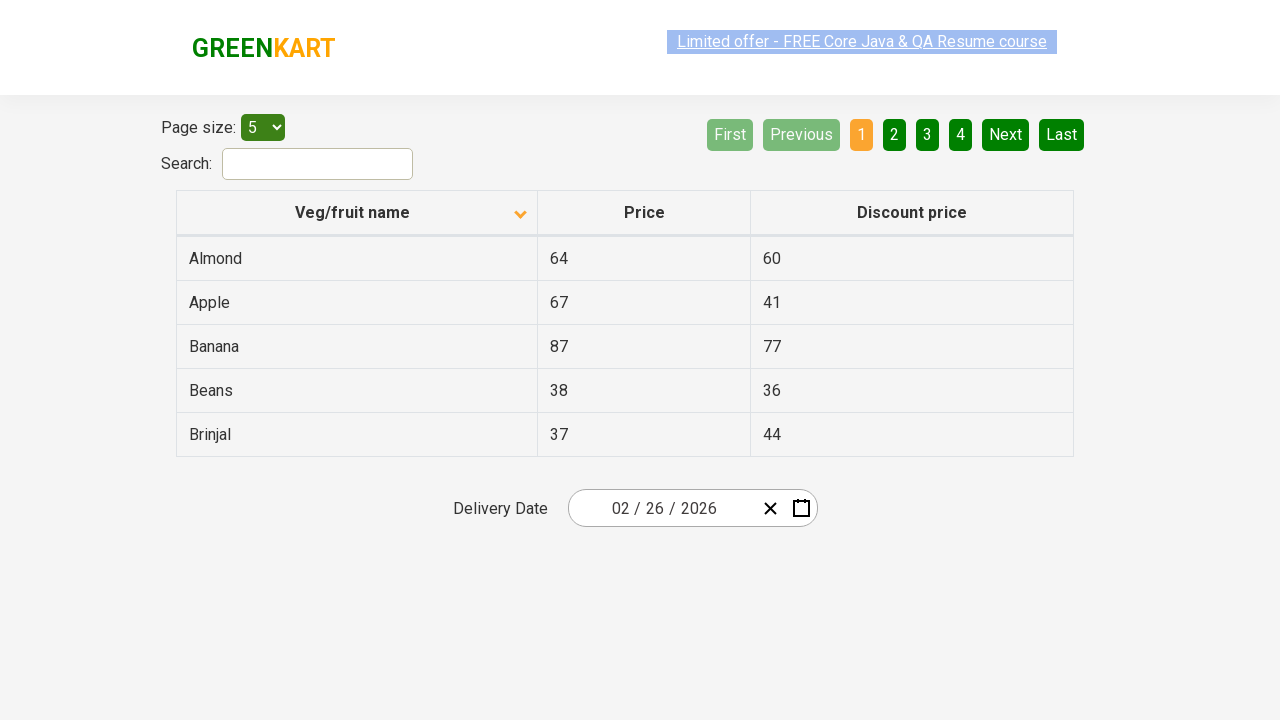

Waited for table sorting to complete
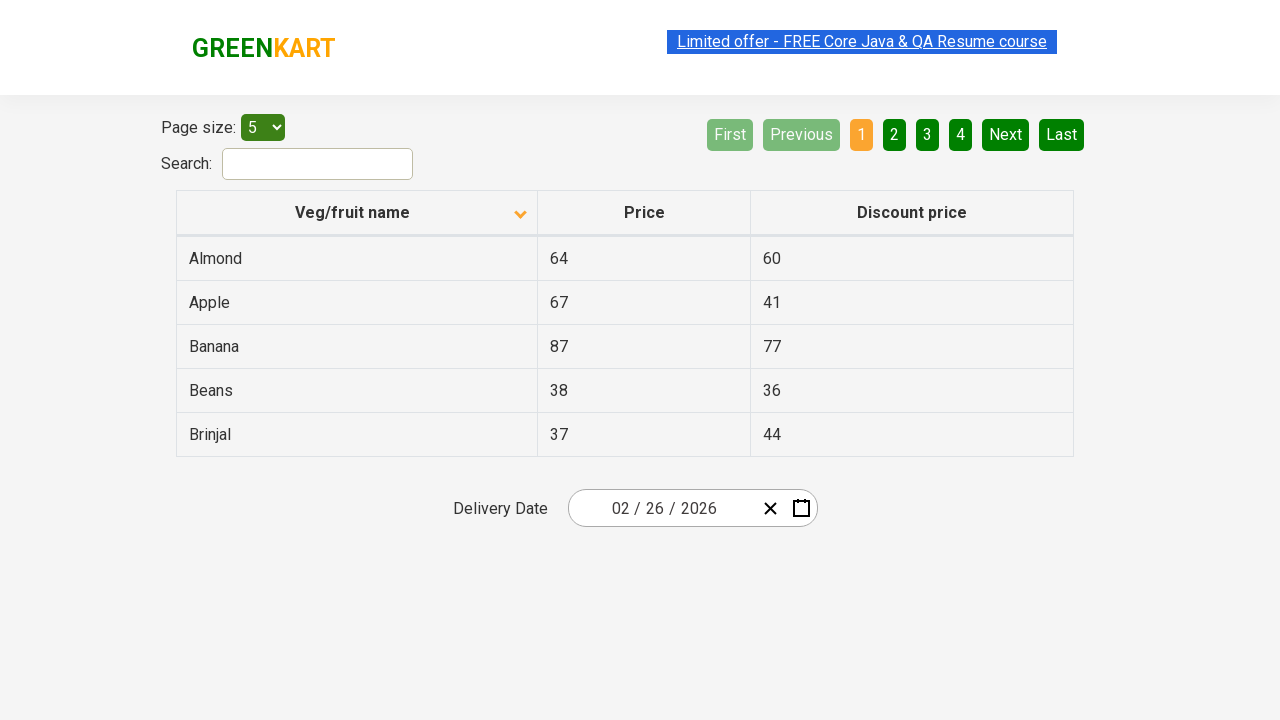

Retrieved all vegetable names from first column
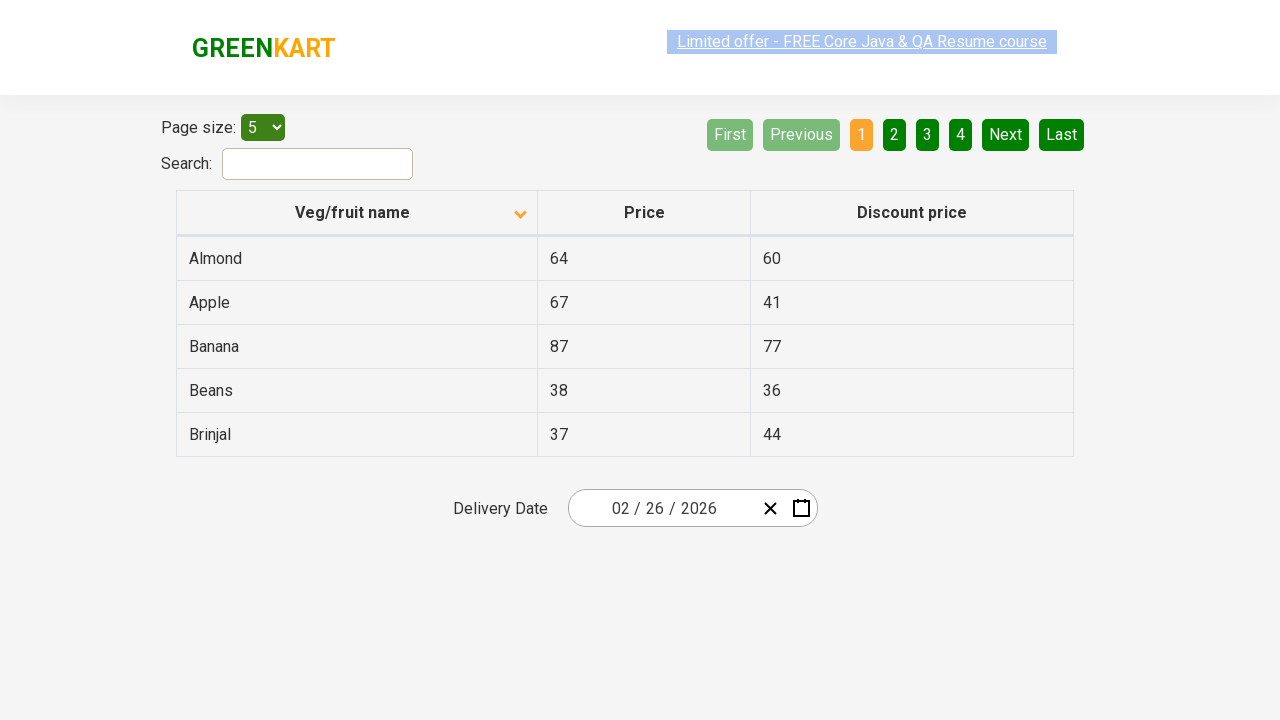

Extracted 5 vegetable items from table
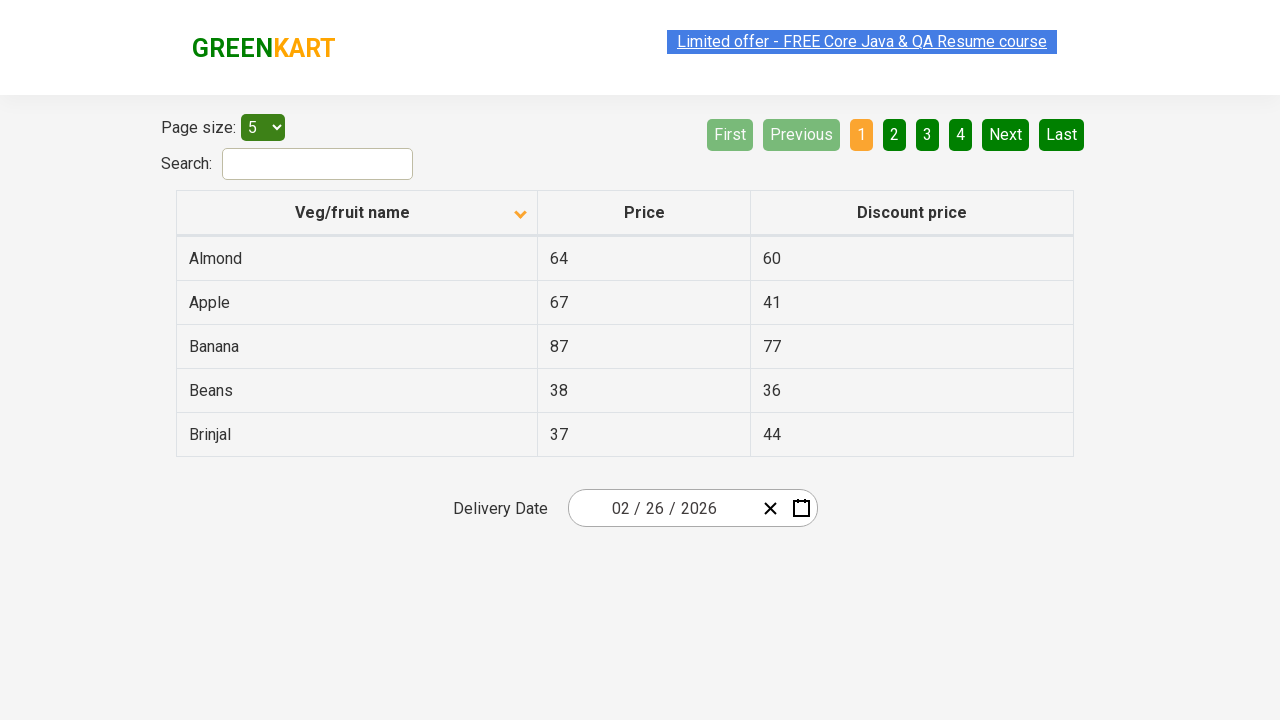

Verified table is sorted correctly in alphabetical order
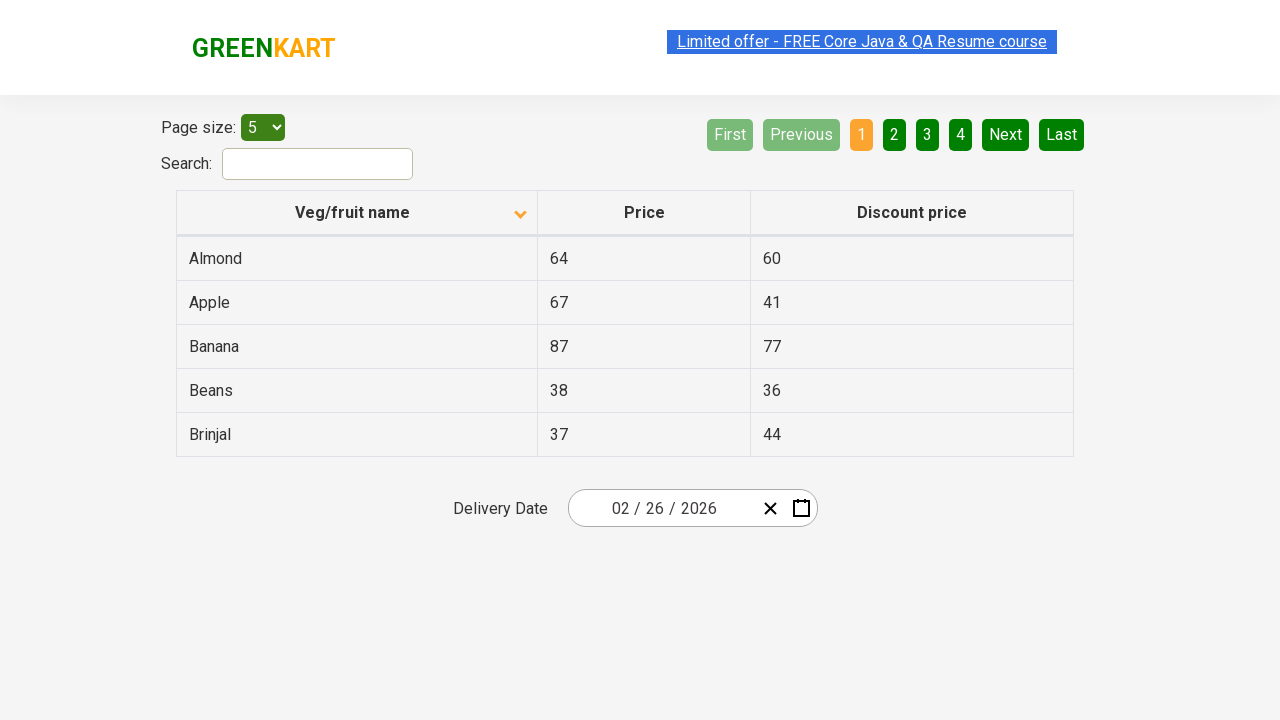

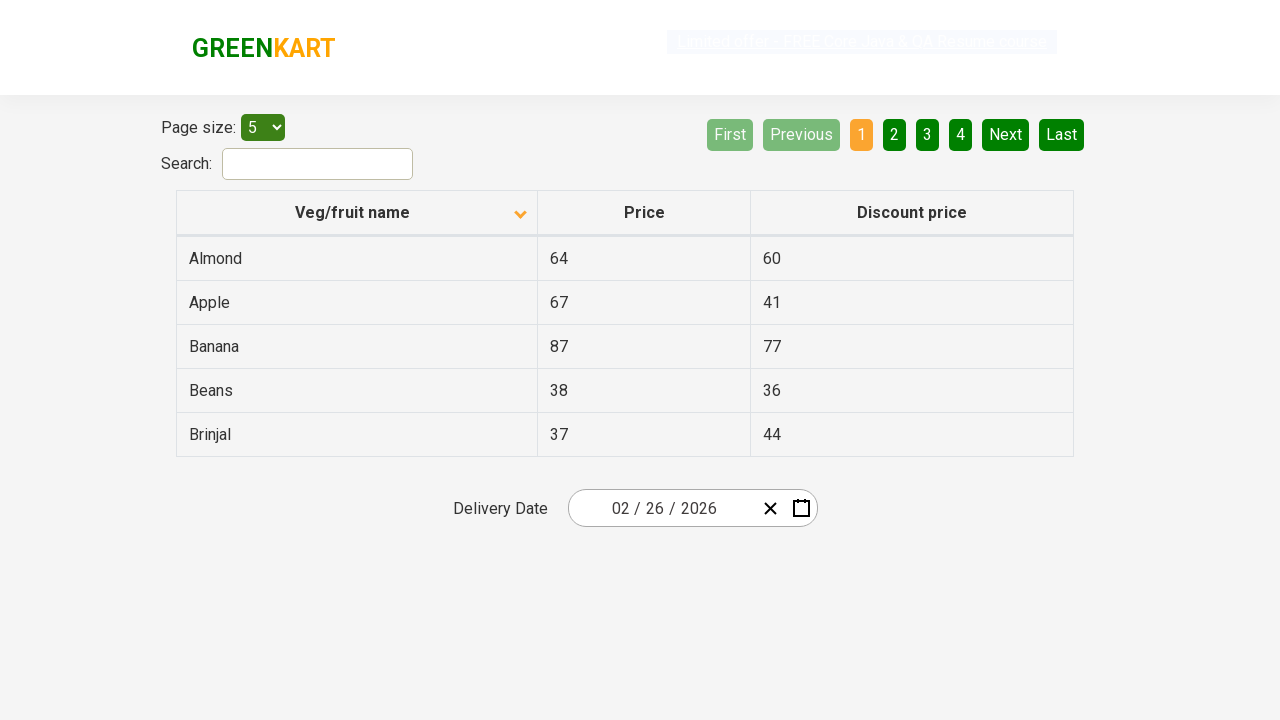